Tests the doTERRA essential oils information page by navigating to it, verifying the page title contains expected text, and waiting for the content list elements to load.

Starting URL: https://www.doterra.com/US/en/using-essential-oils

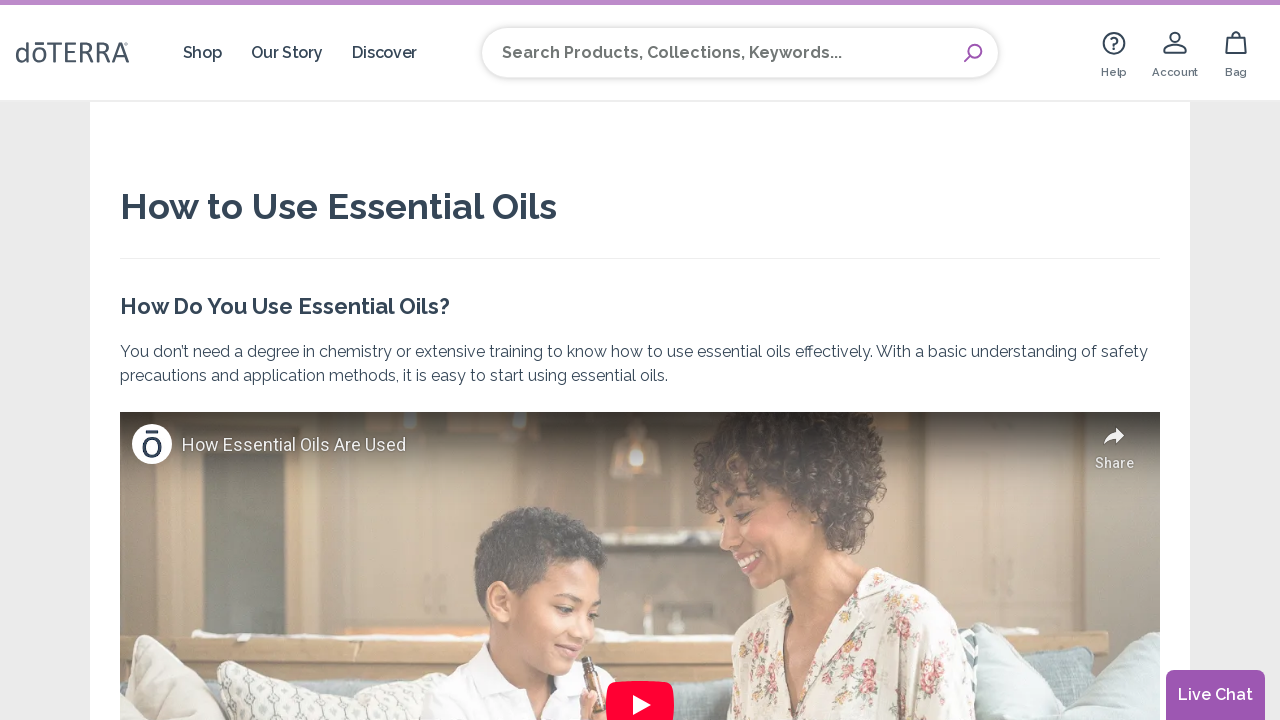

Verified page title contains 'How to Use Essential Oils'
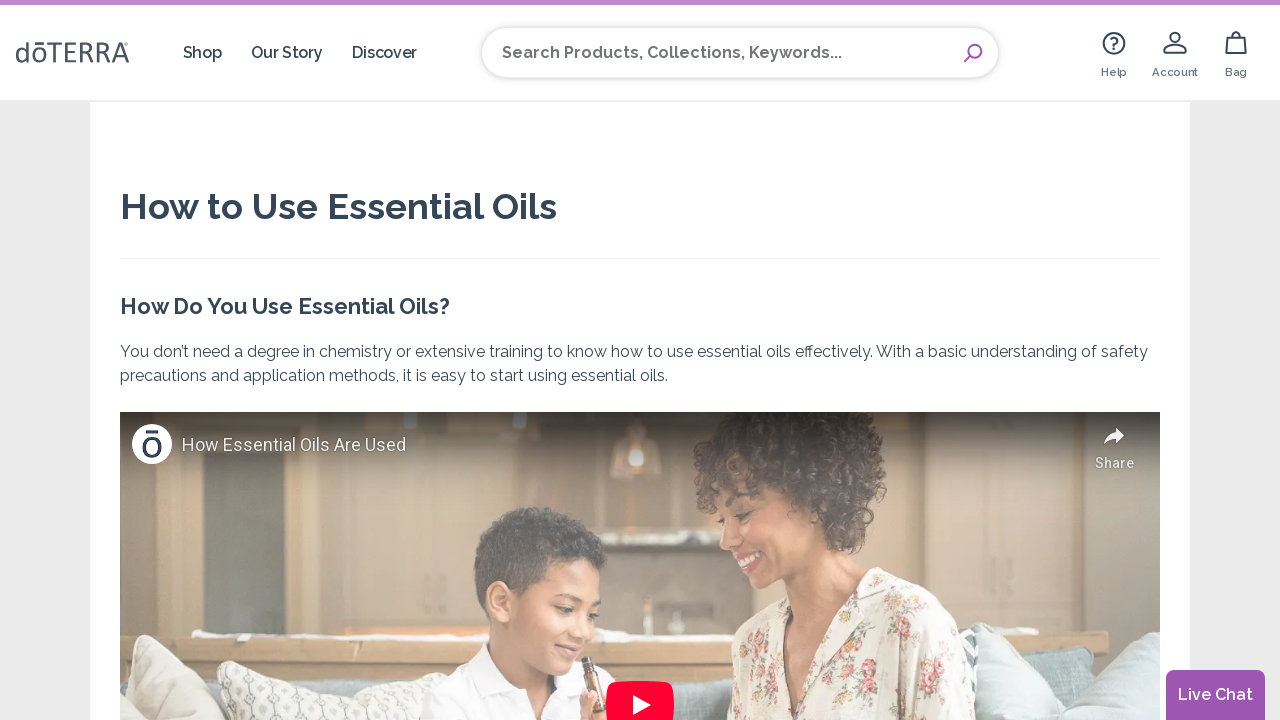

Waited for content list items to load
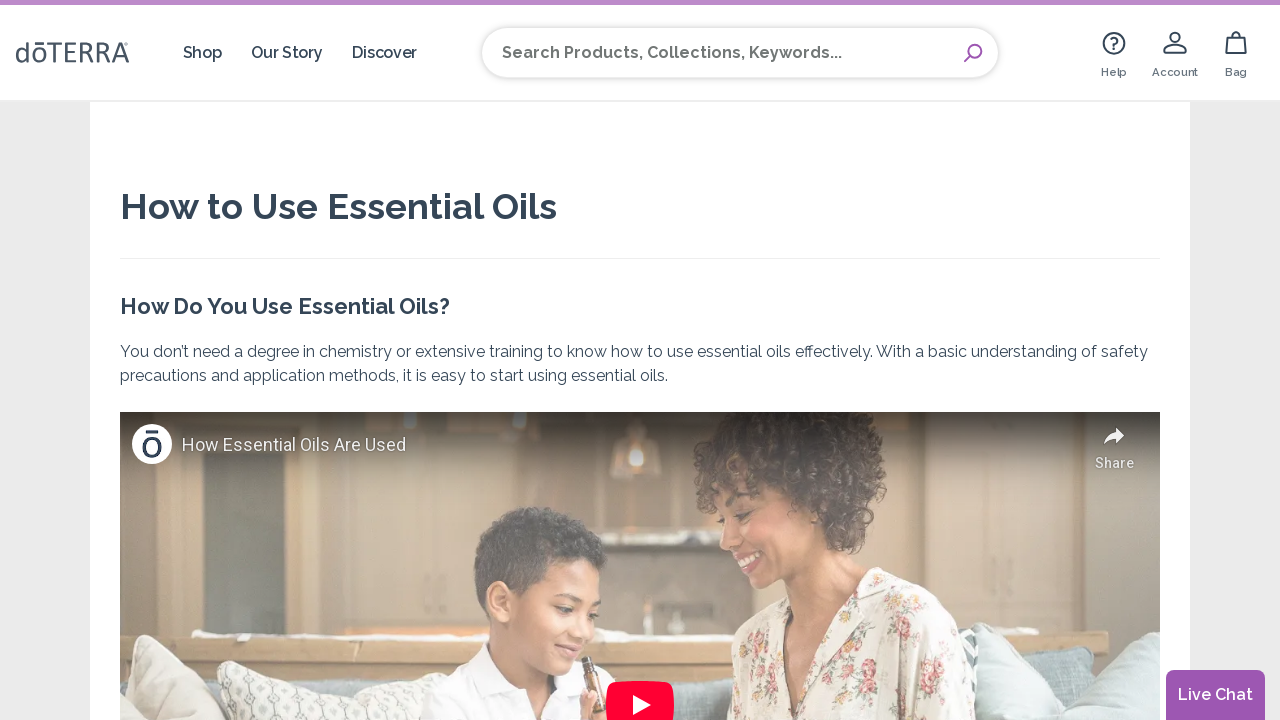

Verified that content list contains at least one item
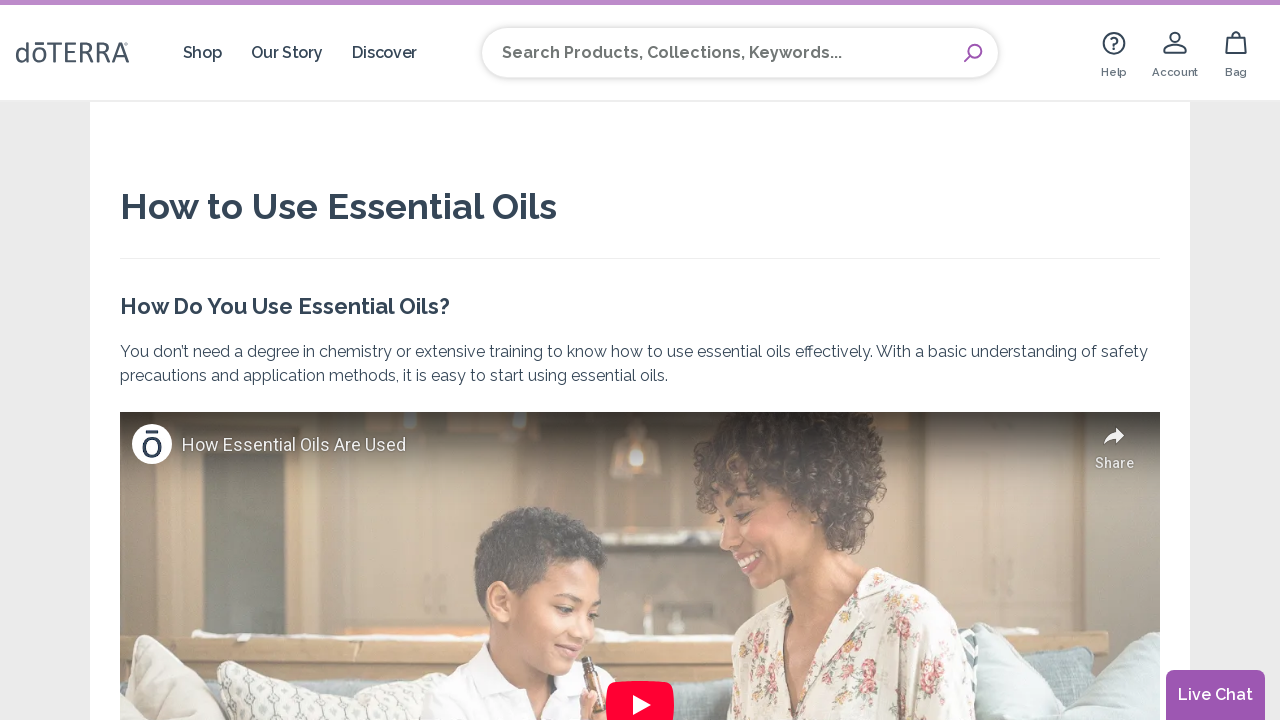

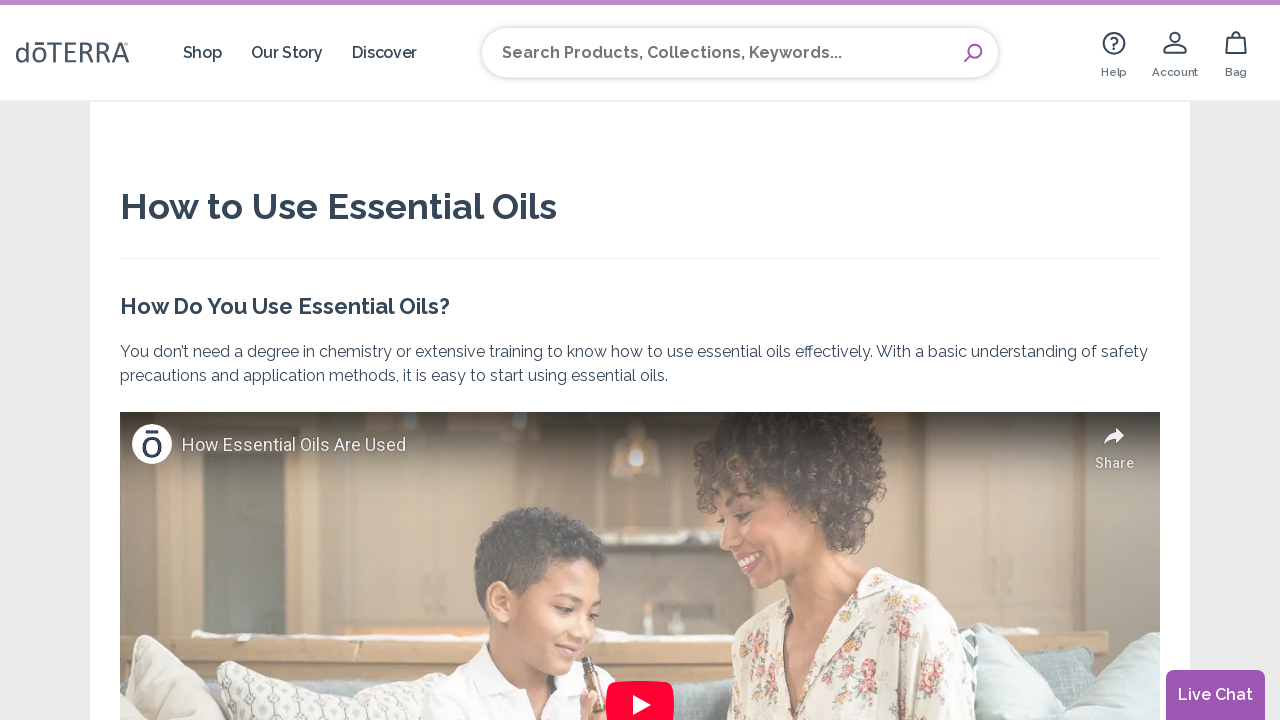